Tests that browser history is populated correctly when navigating through multiple pages, verifying back navigation works through the entire history stack.

Starting URL: http://example.com

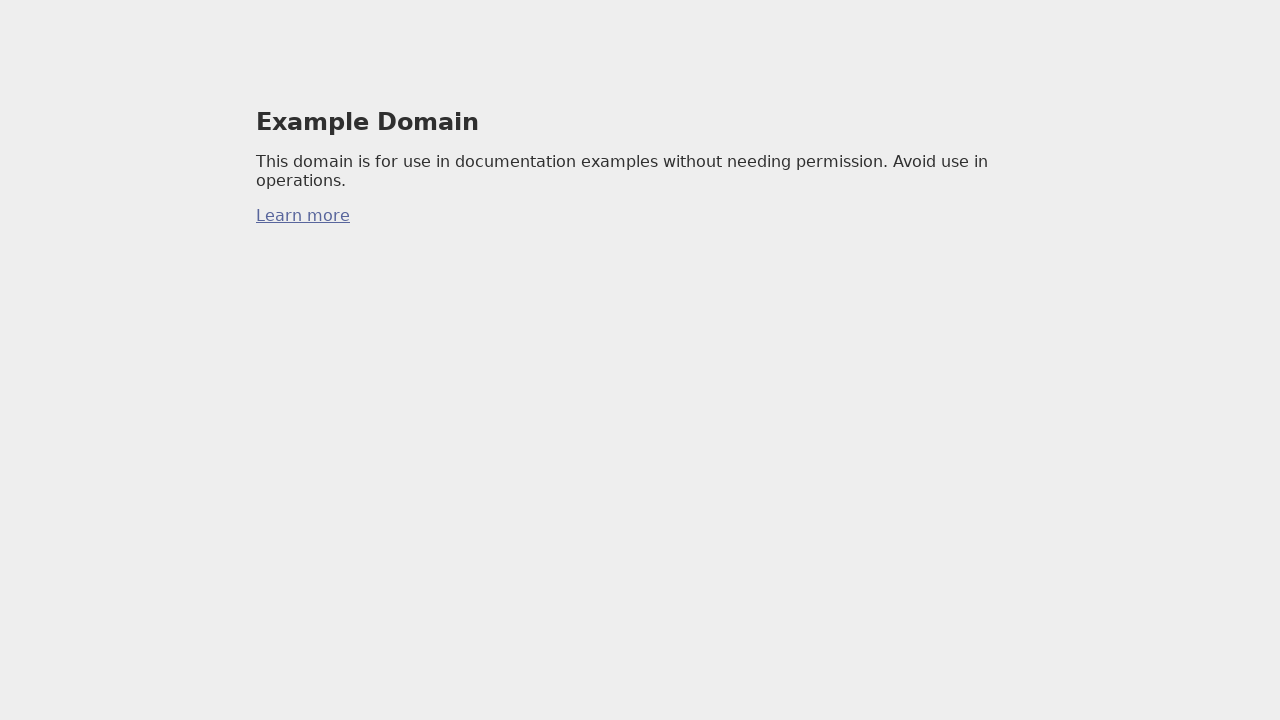

Initial page load state waited for
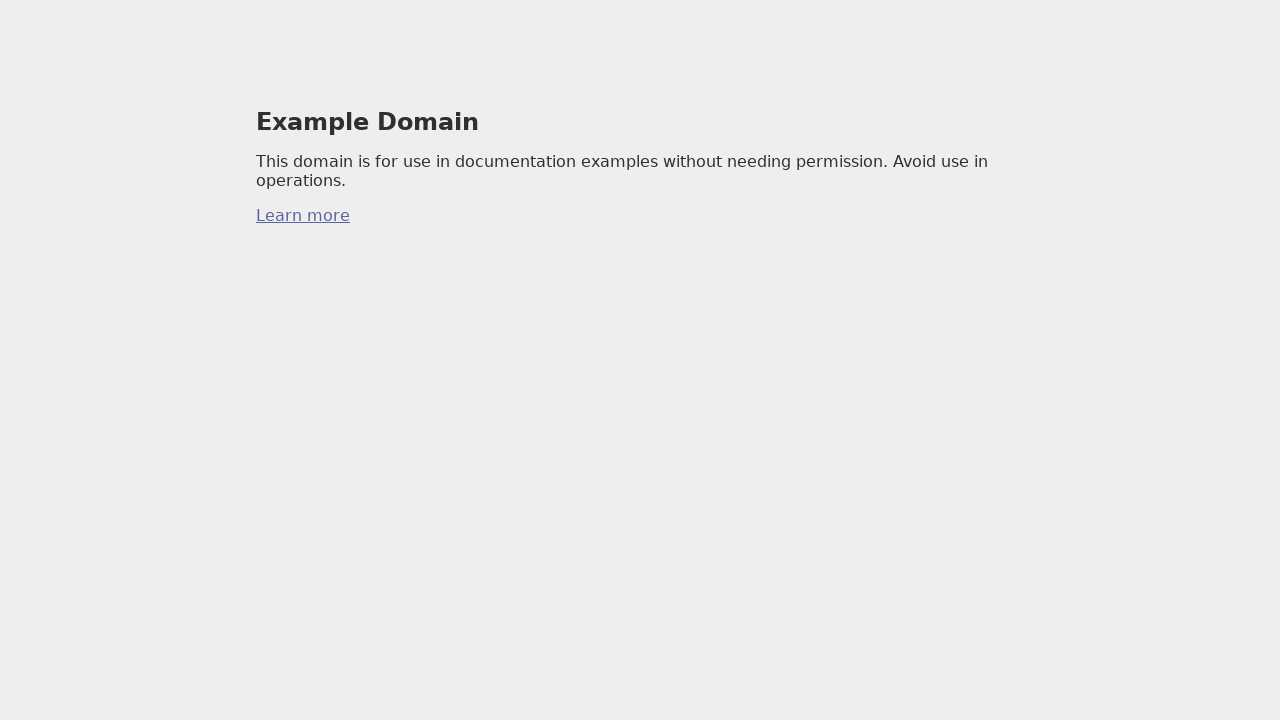

Navigated to IANA reserved domains page
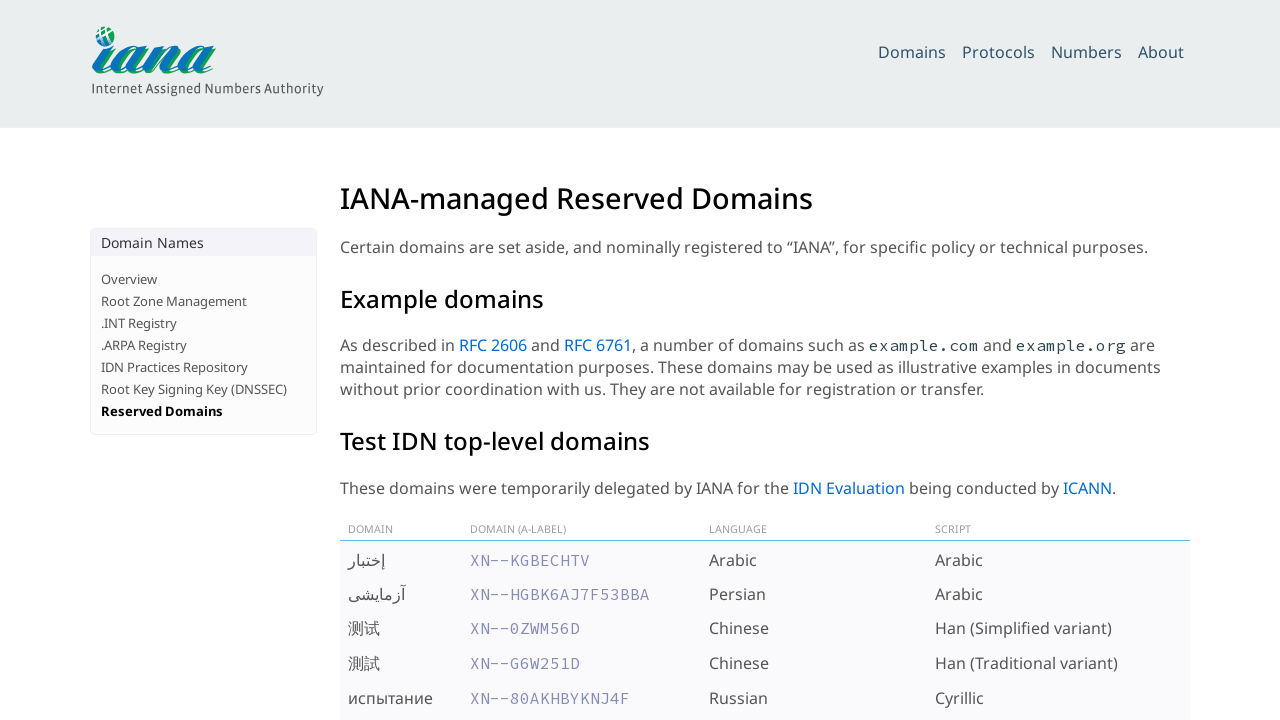

IANA page load state waited for
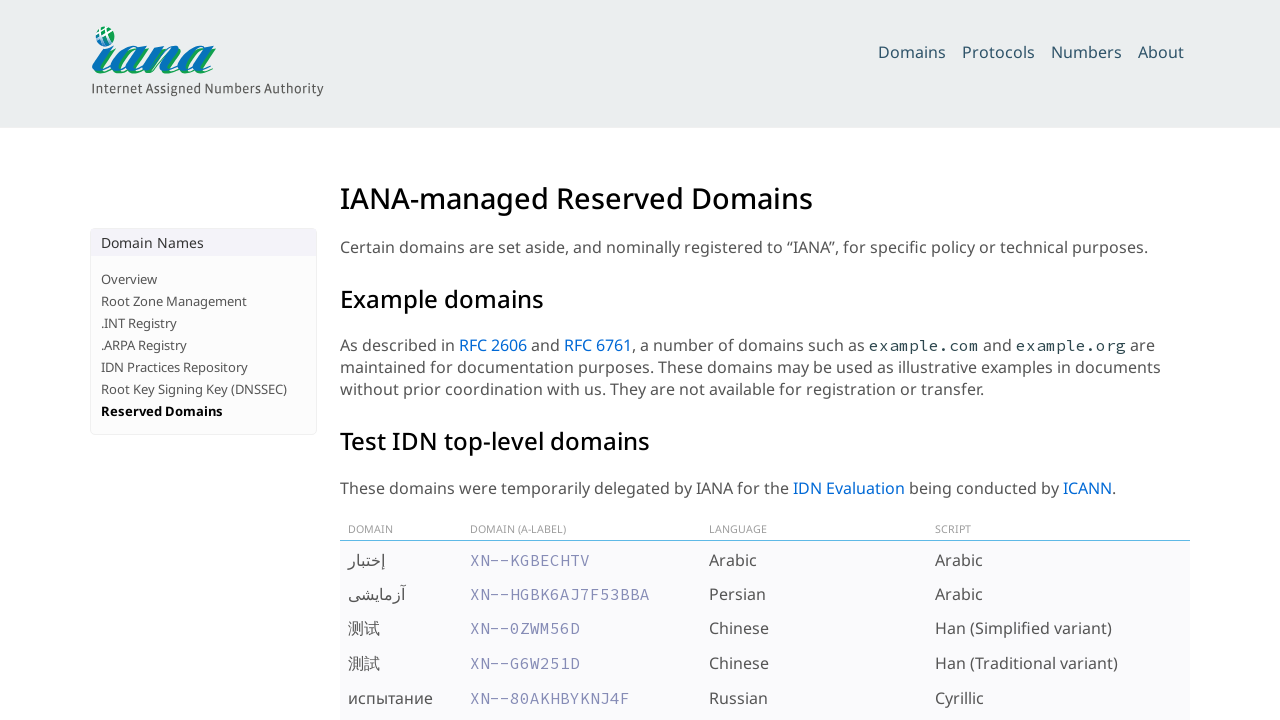

Navigated to Test Page 1
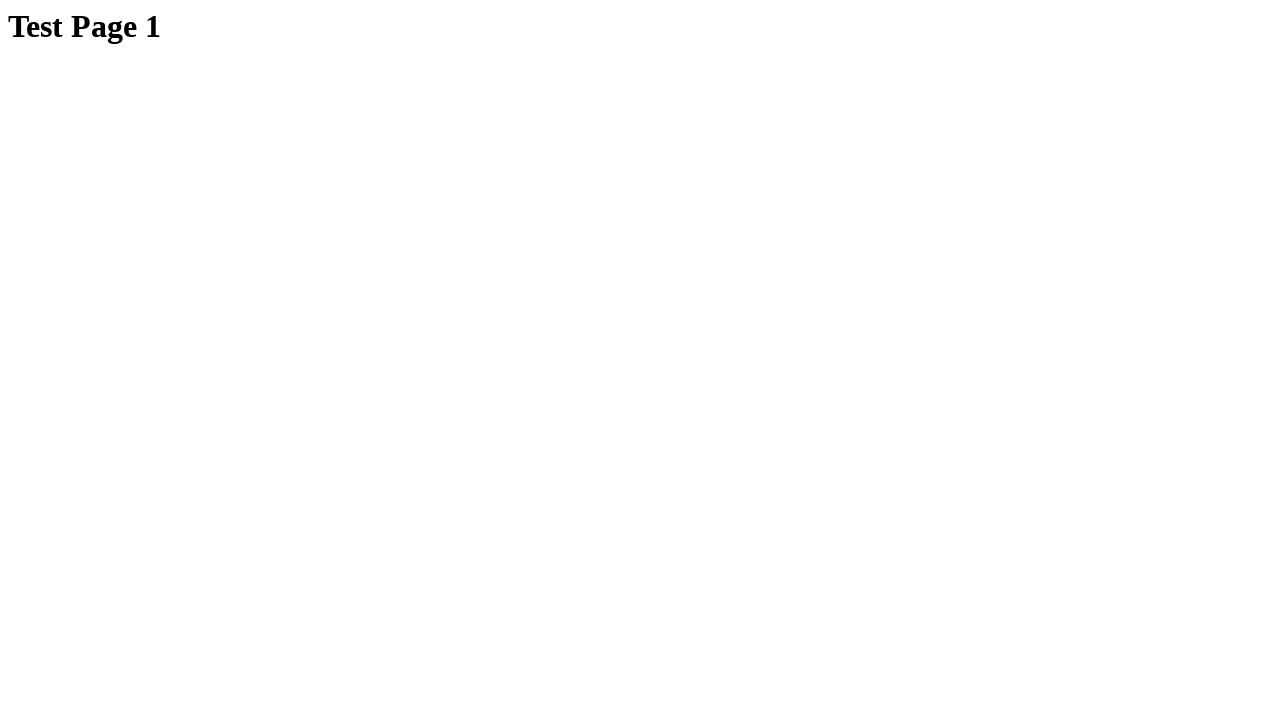

Test Page 1 load state waited for
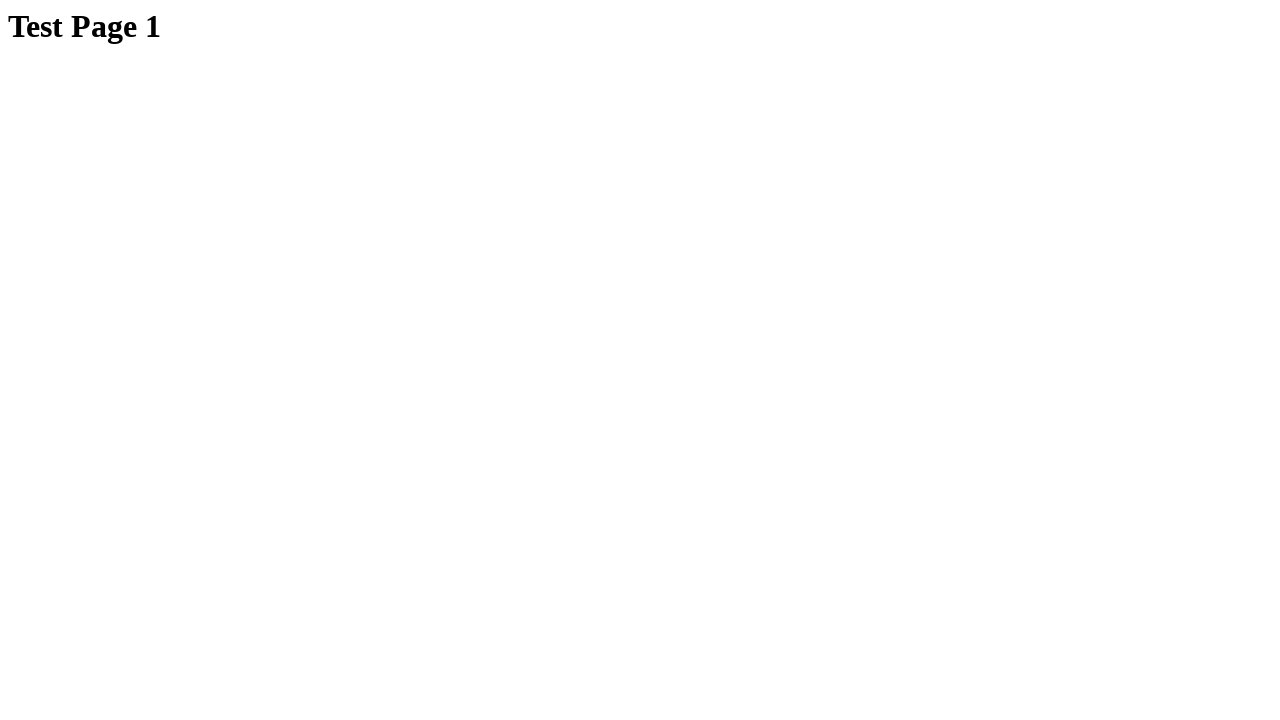

Navigated to Test Page 2
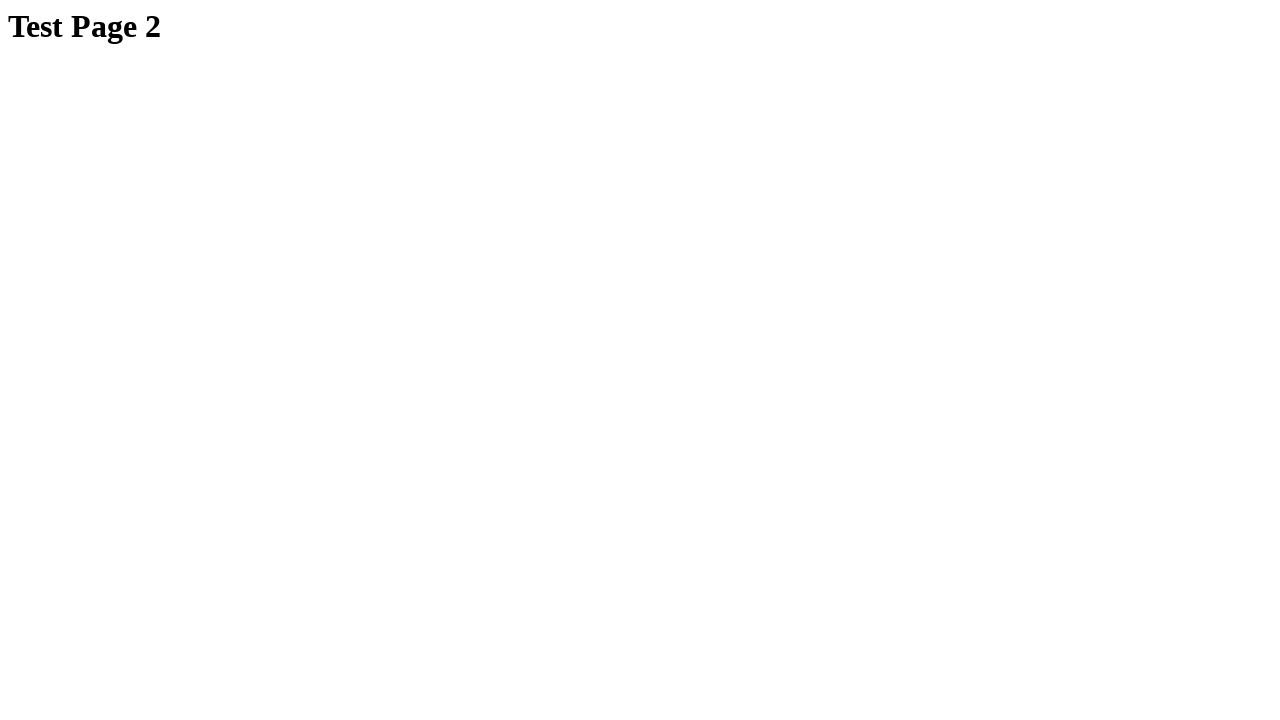

Test Page 2 load state waited for
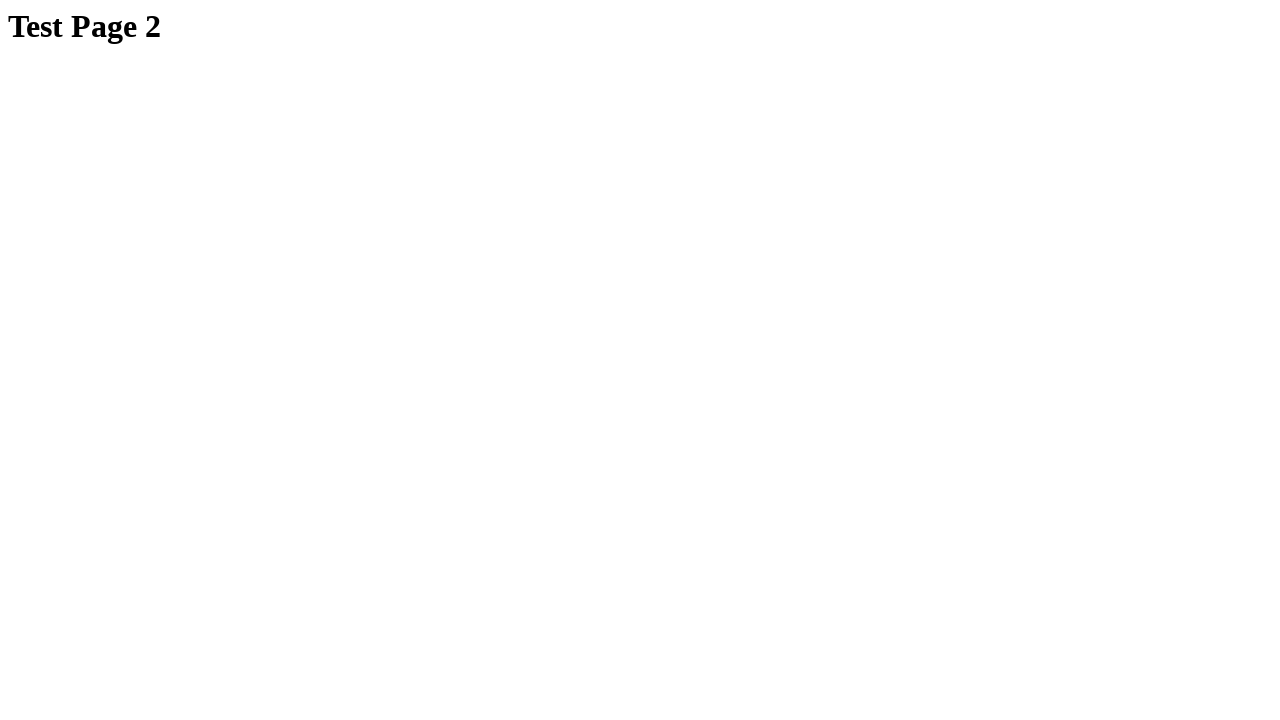

Navigated back to Test Page 1
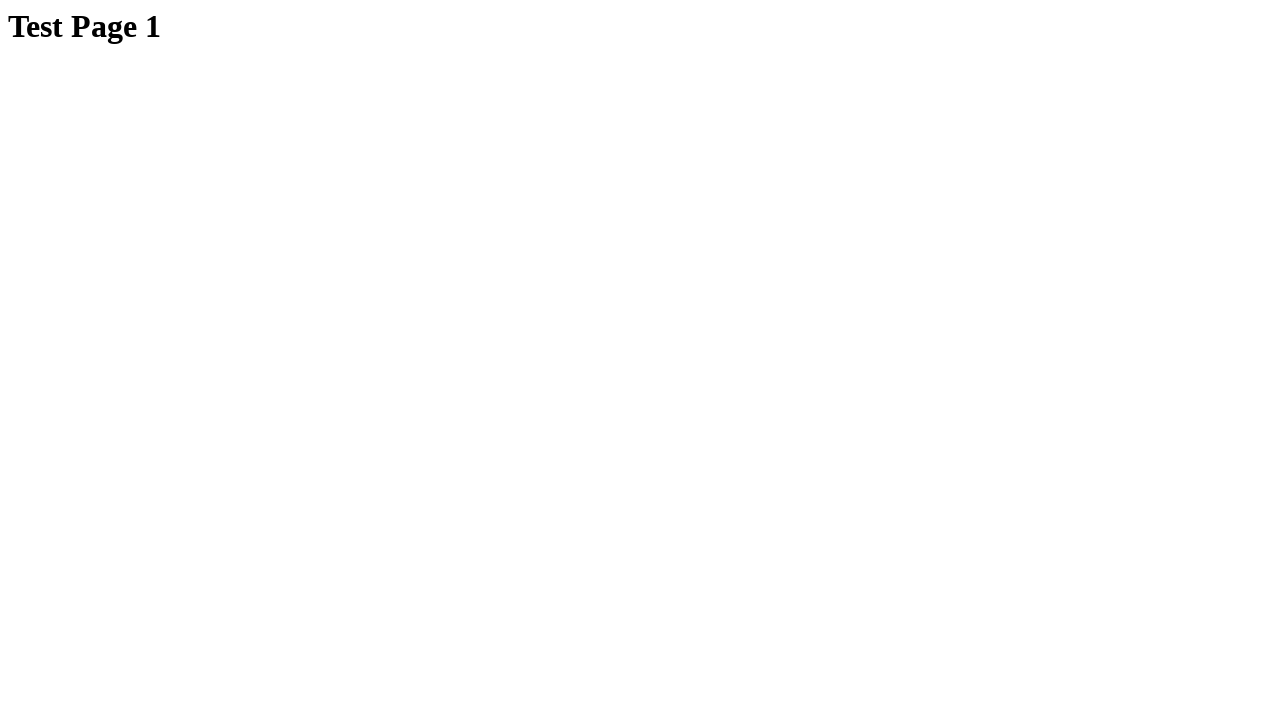

Test Page 1 load state waited for after back navigation
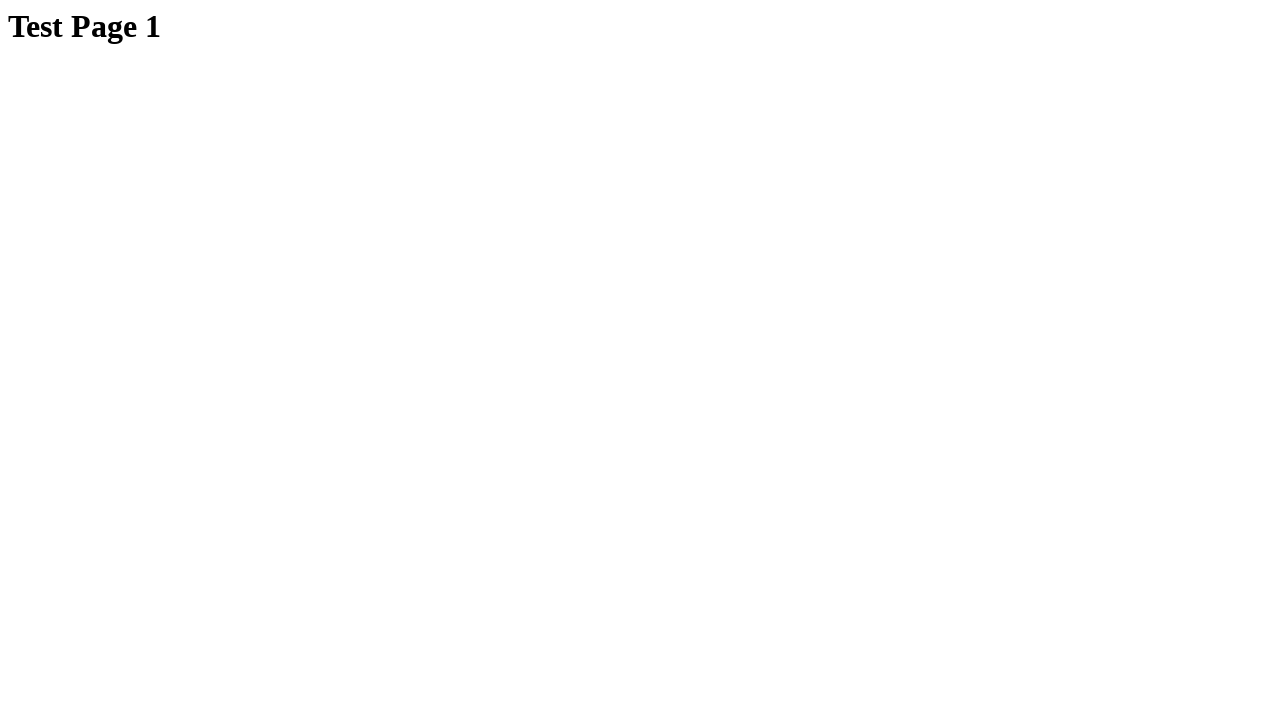

Navigated back to IANA reserved domains page
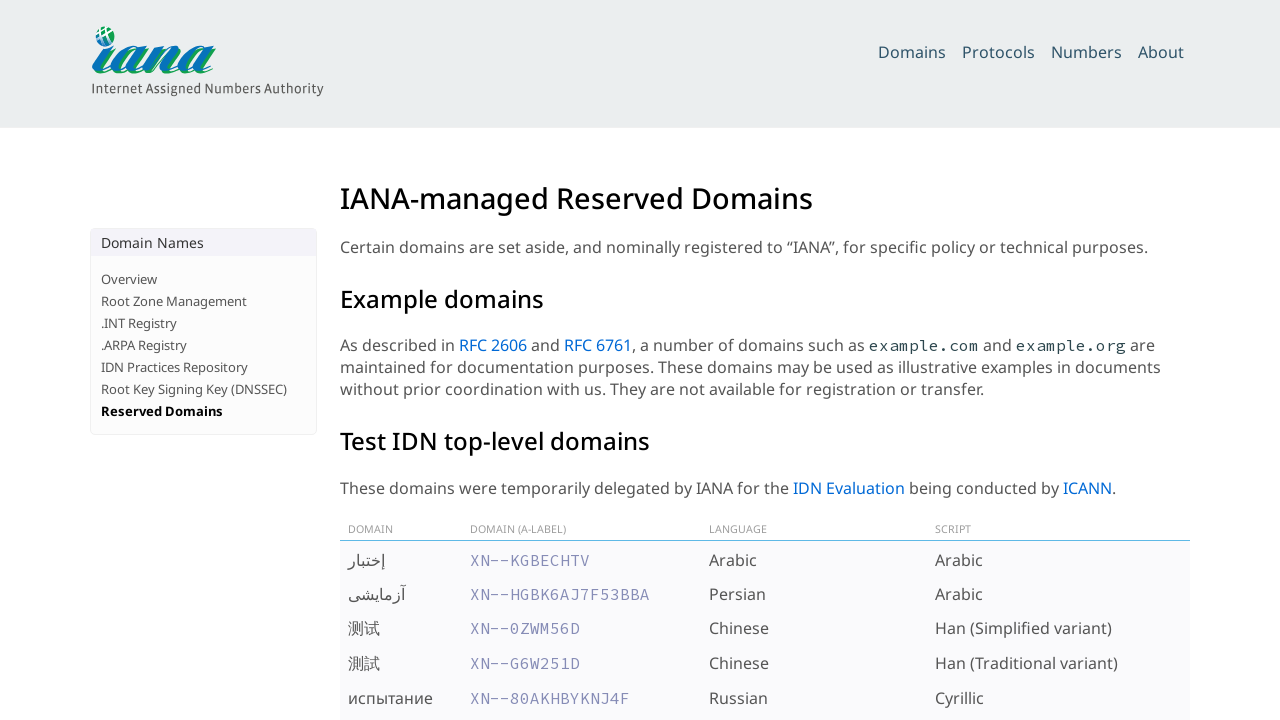

IANA page load state waited for after back navigation
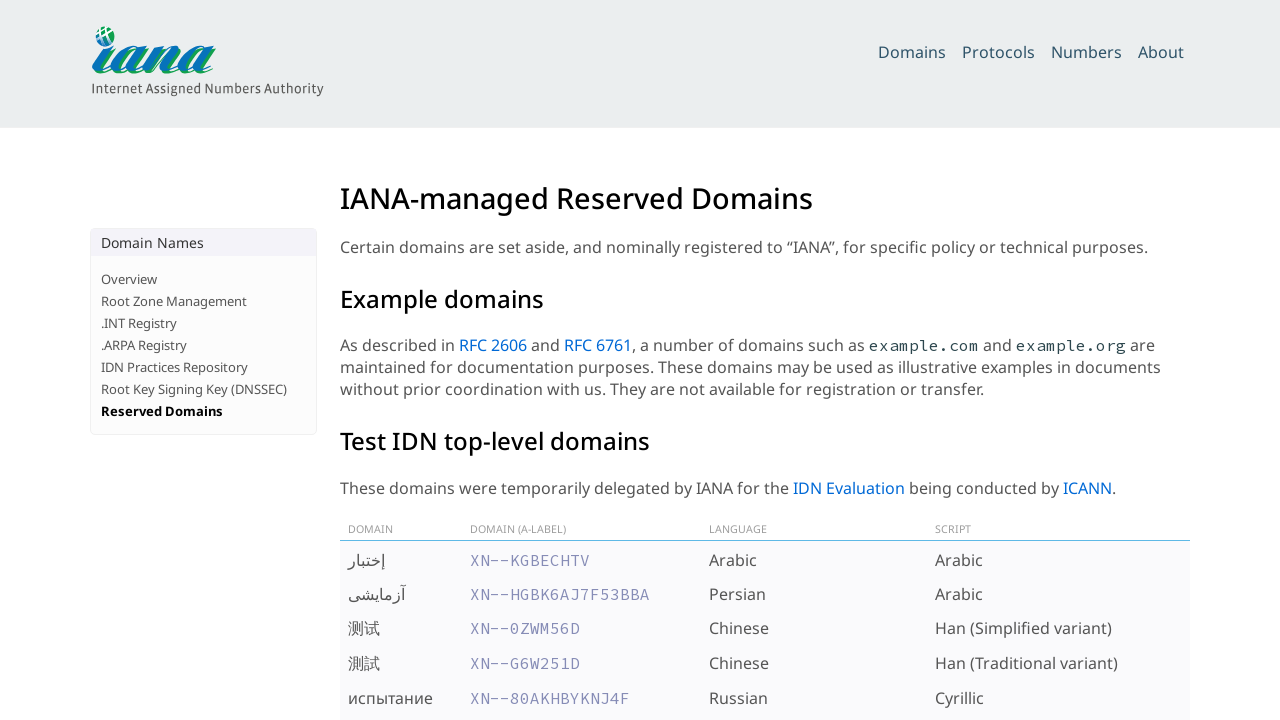

Navigated back through browser history stack
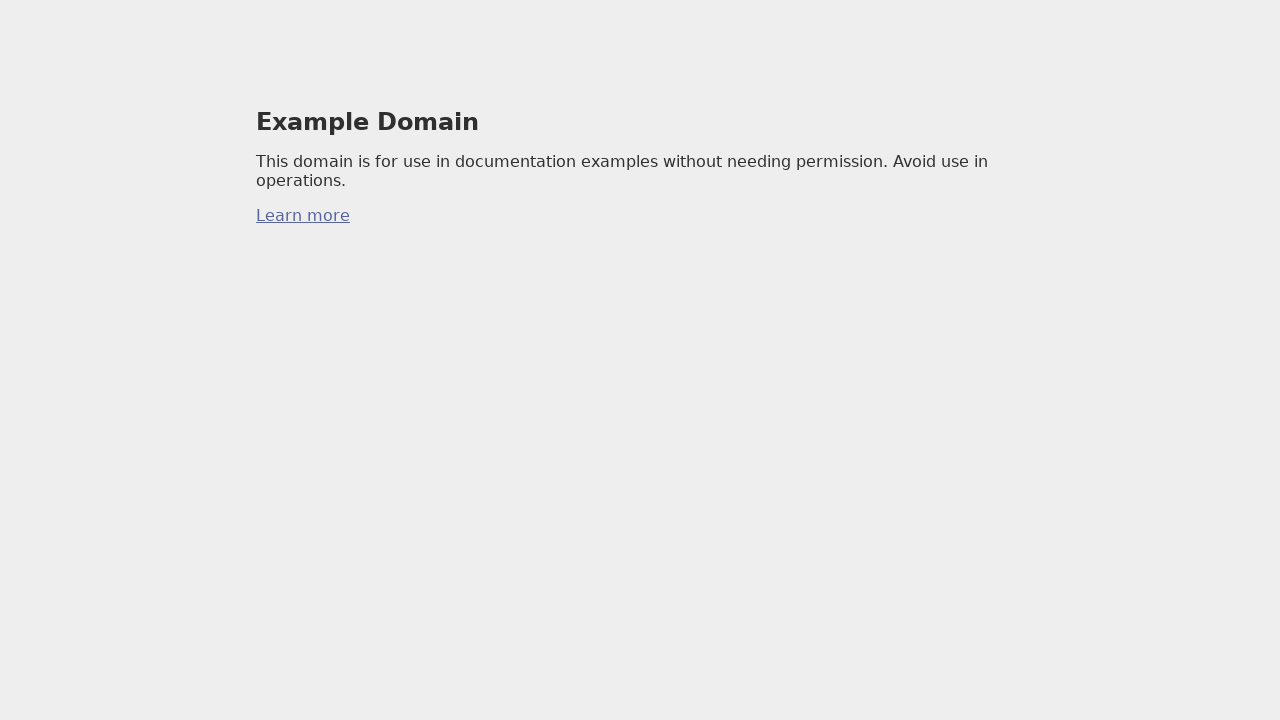

Page load state waited for after final back navigation
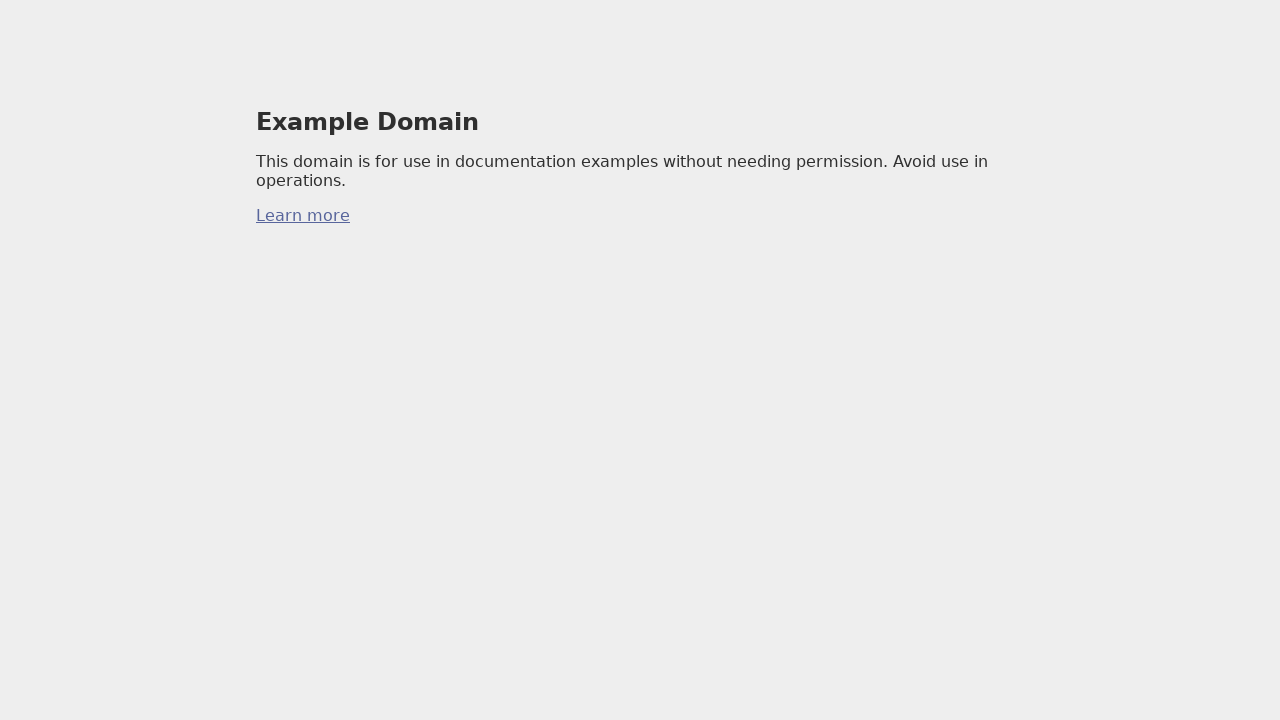

Navigated forward in browser history
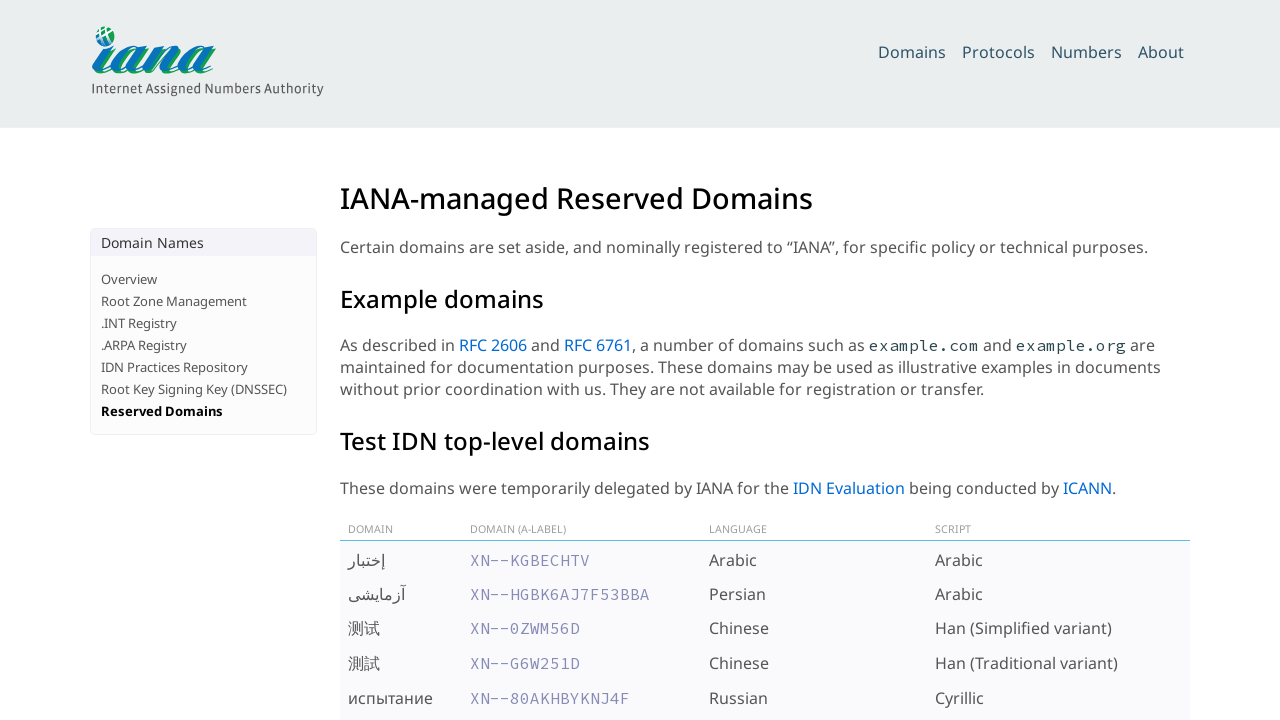

Page load state waited for after forward navigation
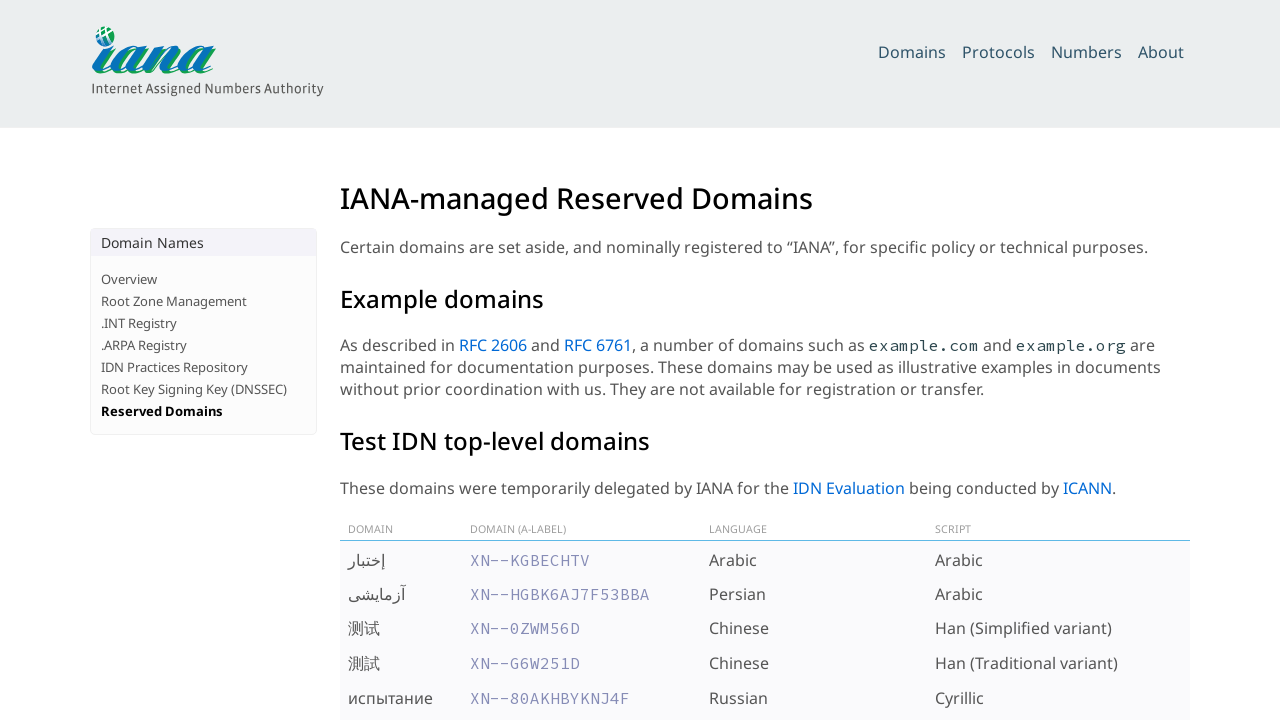

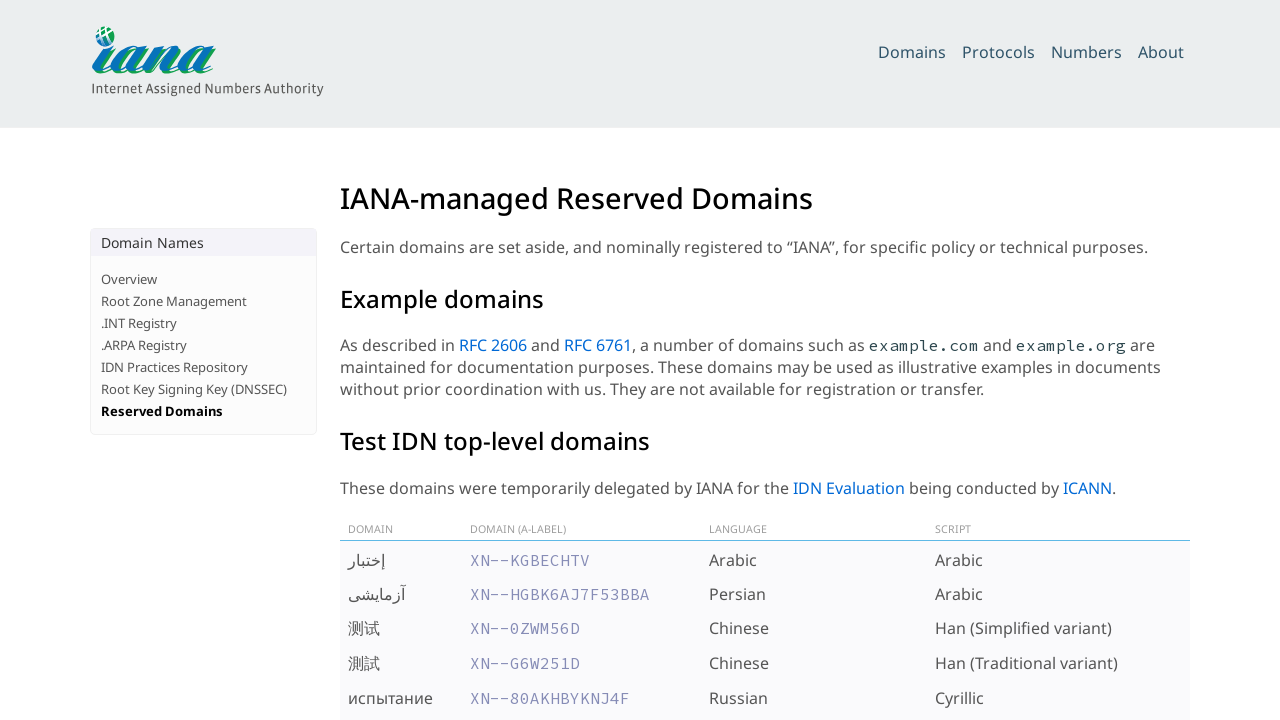